Tests file download functionality by clicking on a download link for a text file

Starting URL: https://the-internet.herokuapp.com/download

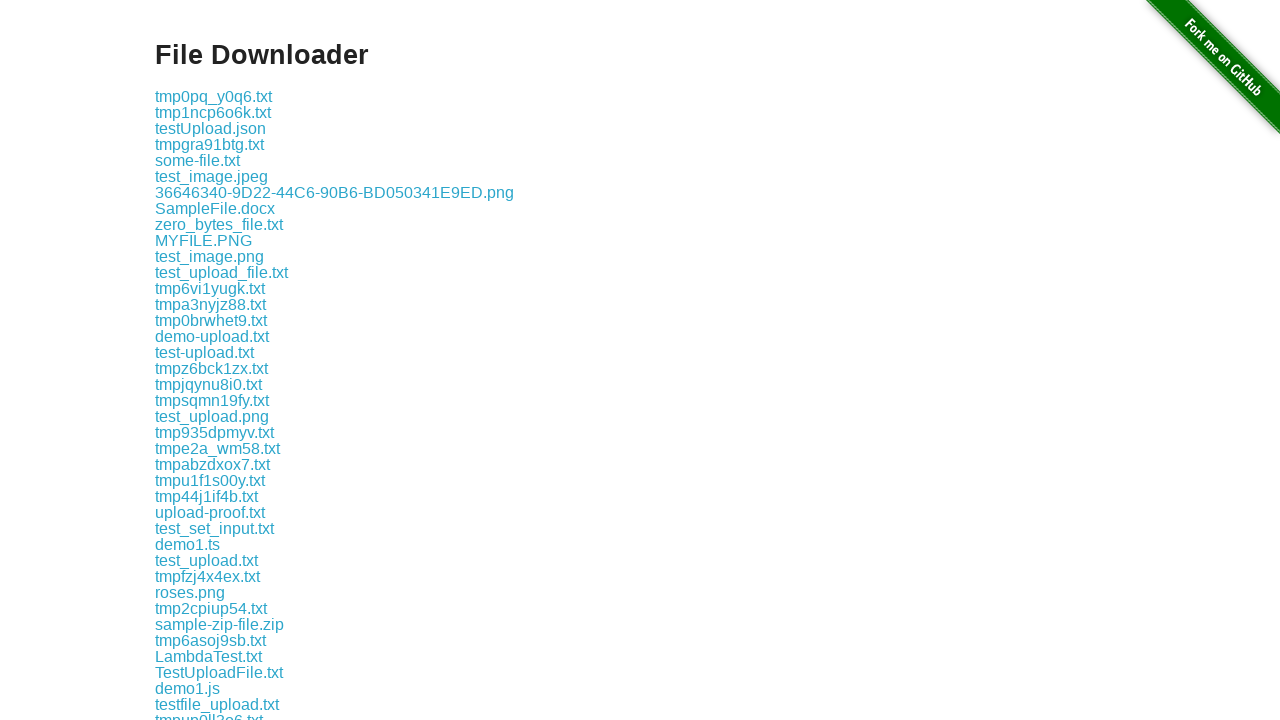

Waited for download link 'some-file.txt' to be available
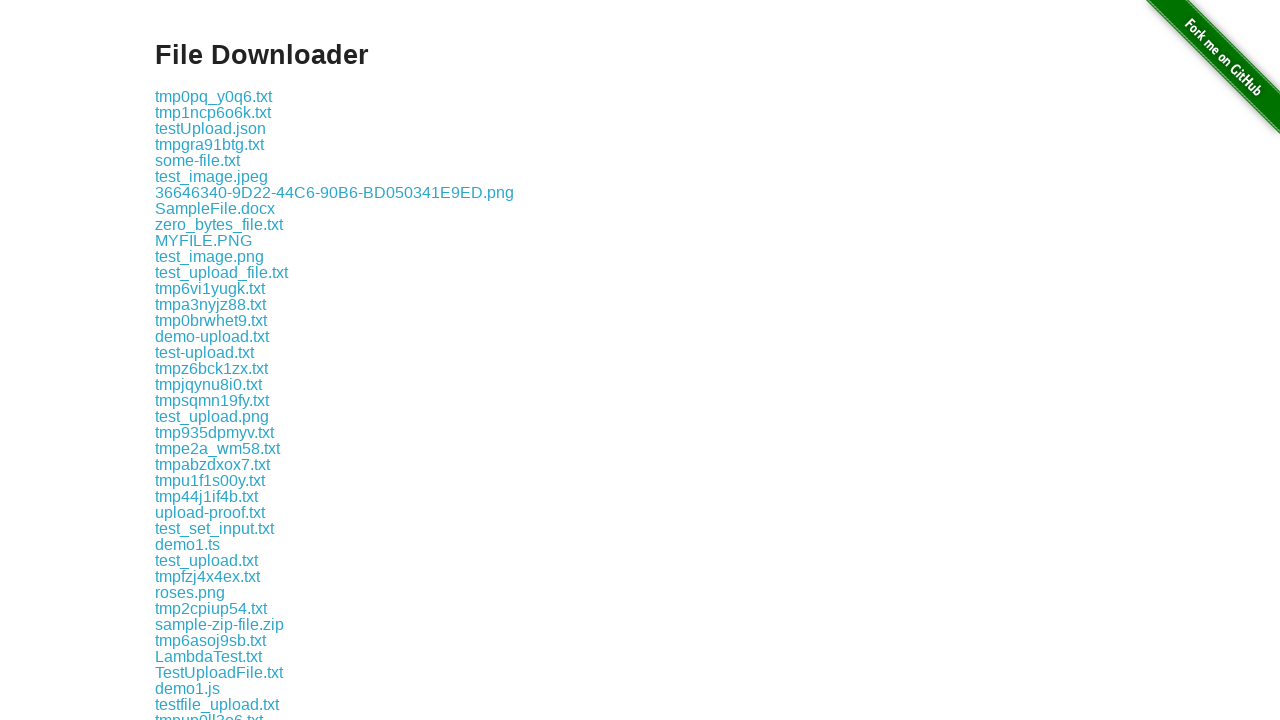

Scrolled to download link if needed
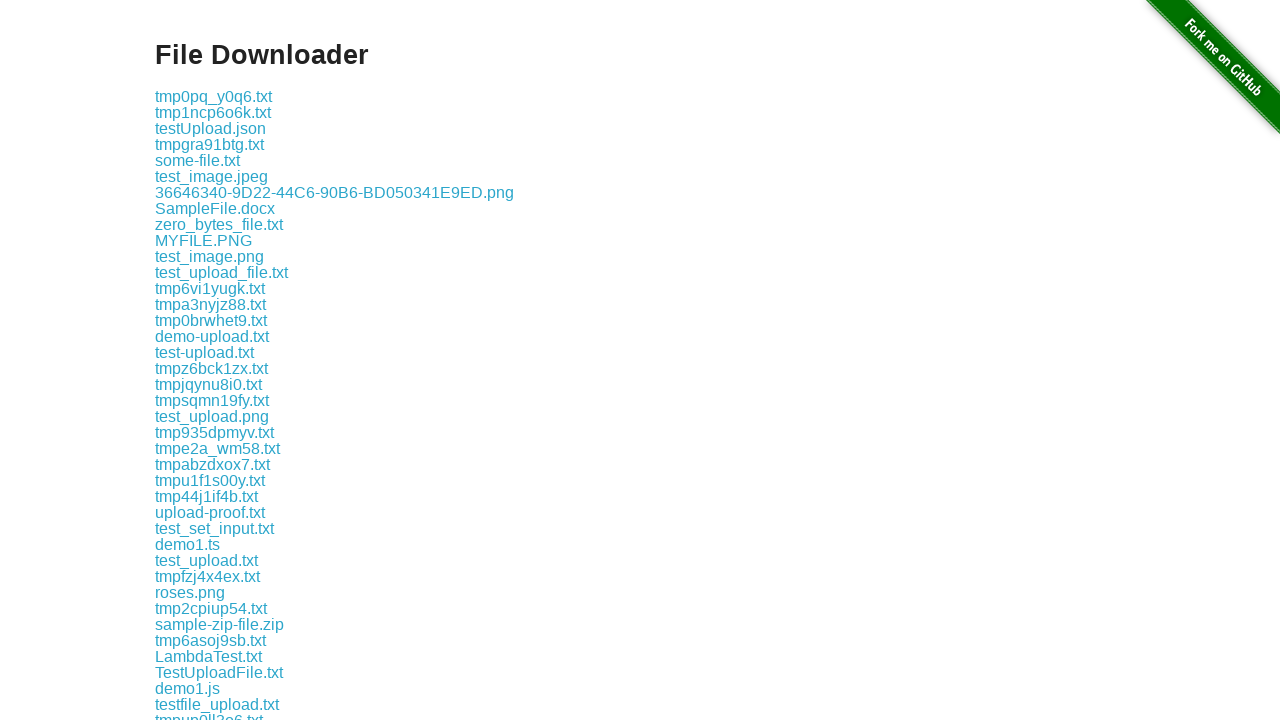

Clicked on 'some-file.txt' download link at (198, 160) on a:has-text('some-file.txt')
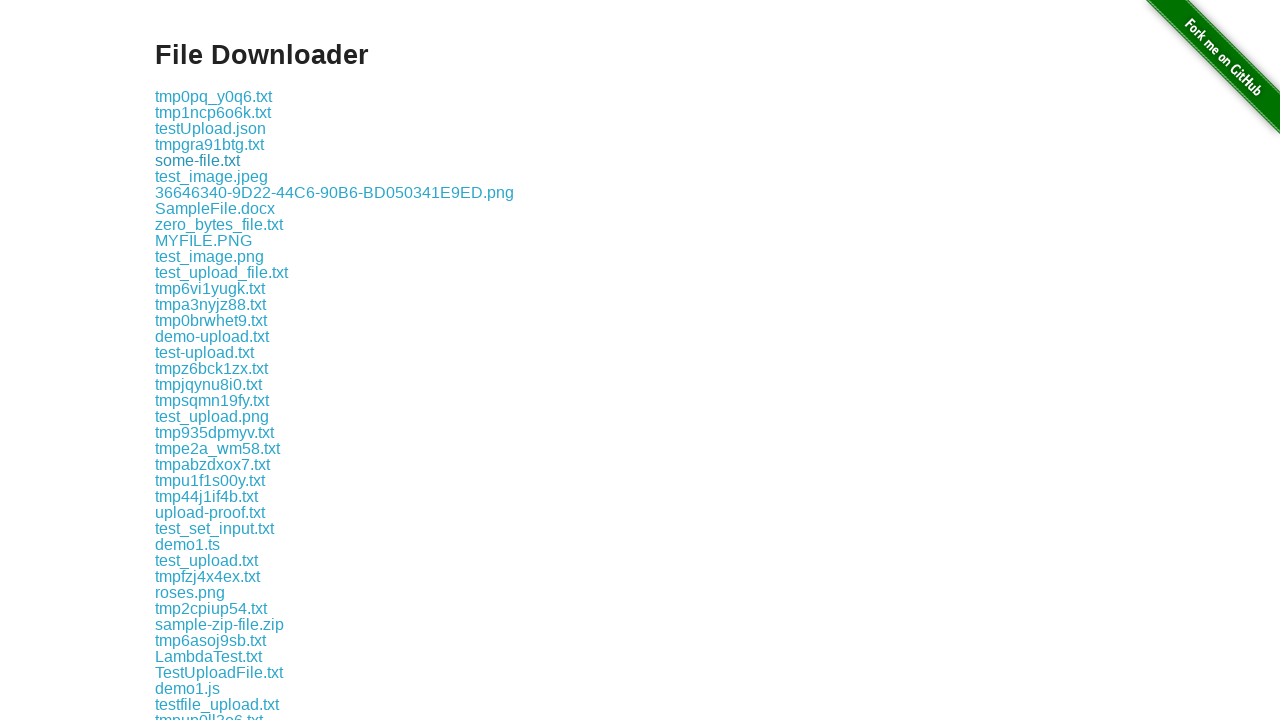

Waited 2 seconds for download to initiate
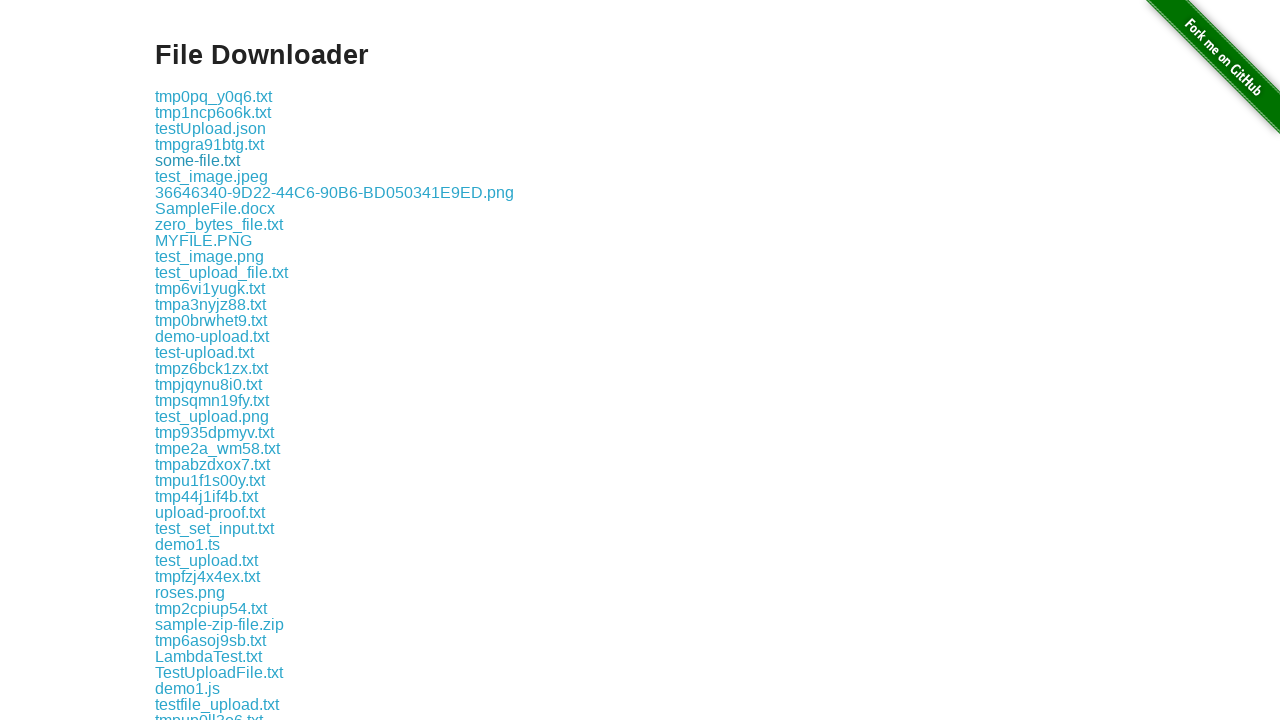

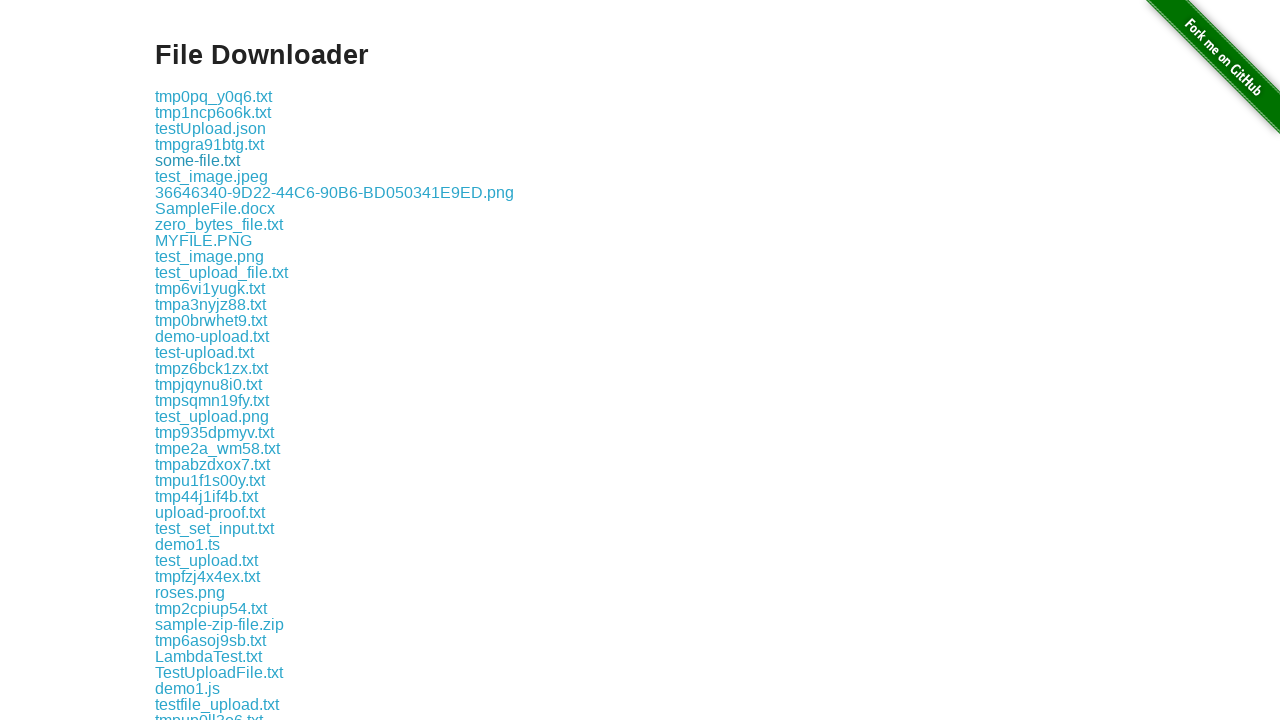